Tests JavaScript prompt dialog by clicking a button, entering text, and accepting the prompt

Starting URL: https://the-internet.herokuapp.com/javascript_alerts

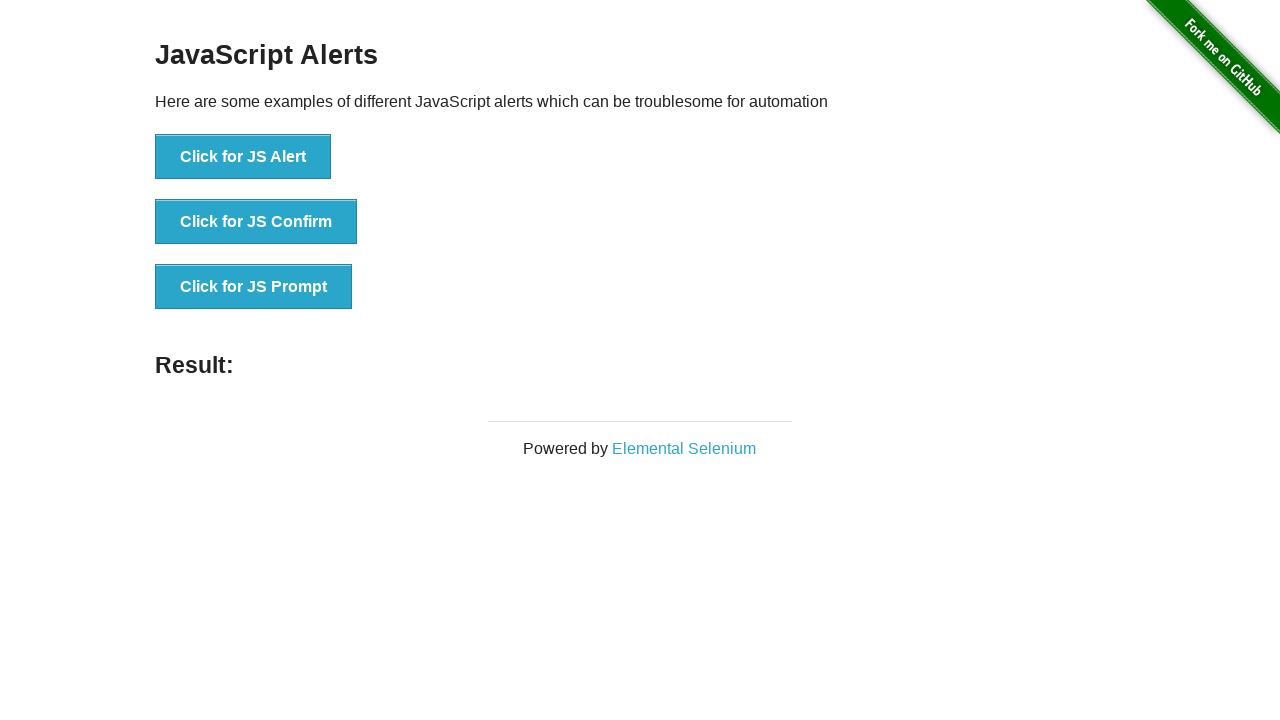

Set up dialog handler to accept prompt with text 'Text'
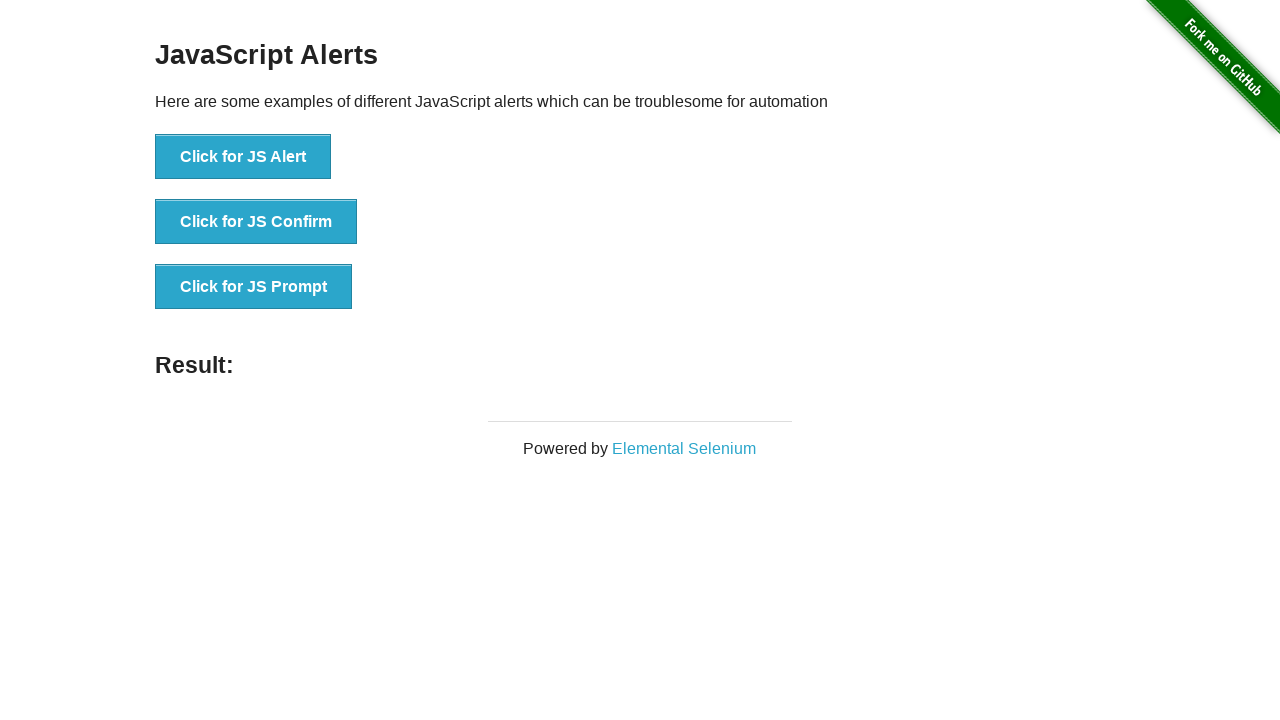

Clicked button to trigger JavaScript prompt dialog at (254, 287) on button[onClick='jsPrompt()']
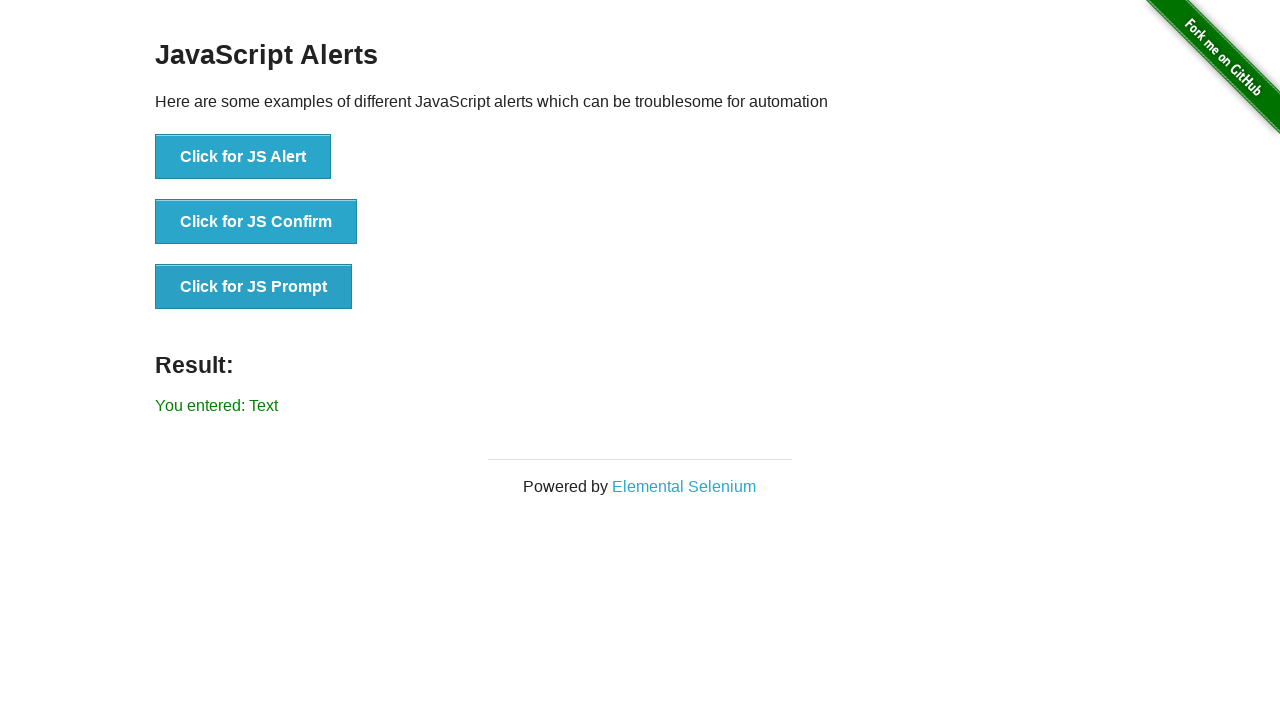

Verified result text displays 'You entered: Text'
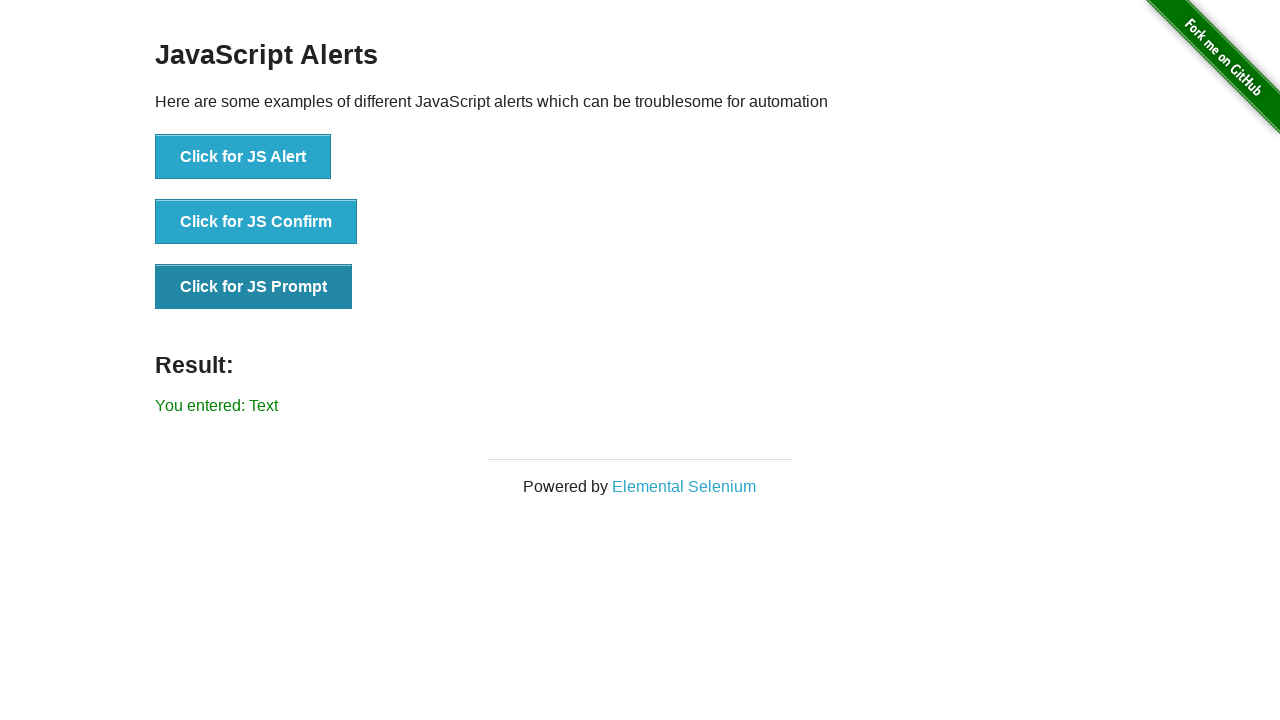

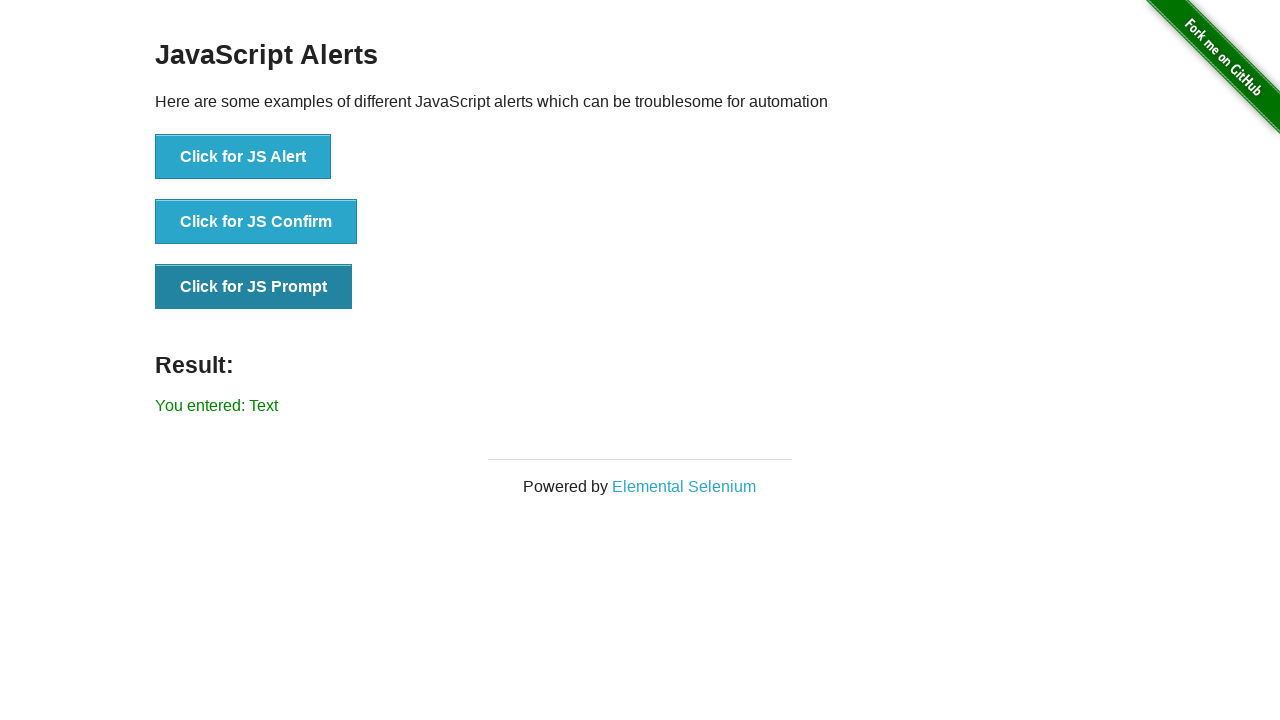